Tests a second registration form variant by filling in four input fields and submitting the form

Starting URL: http://suninjuly.github.io/registration2.html

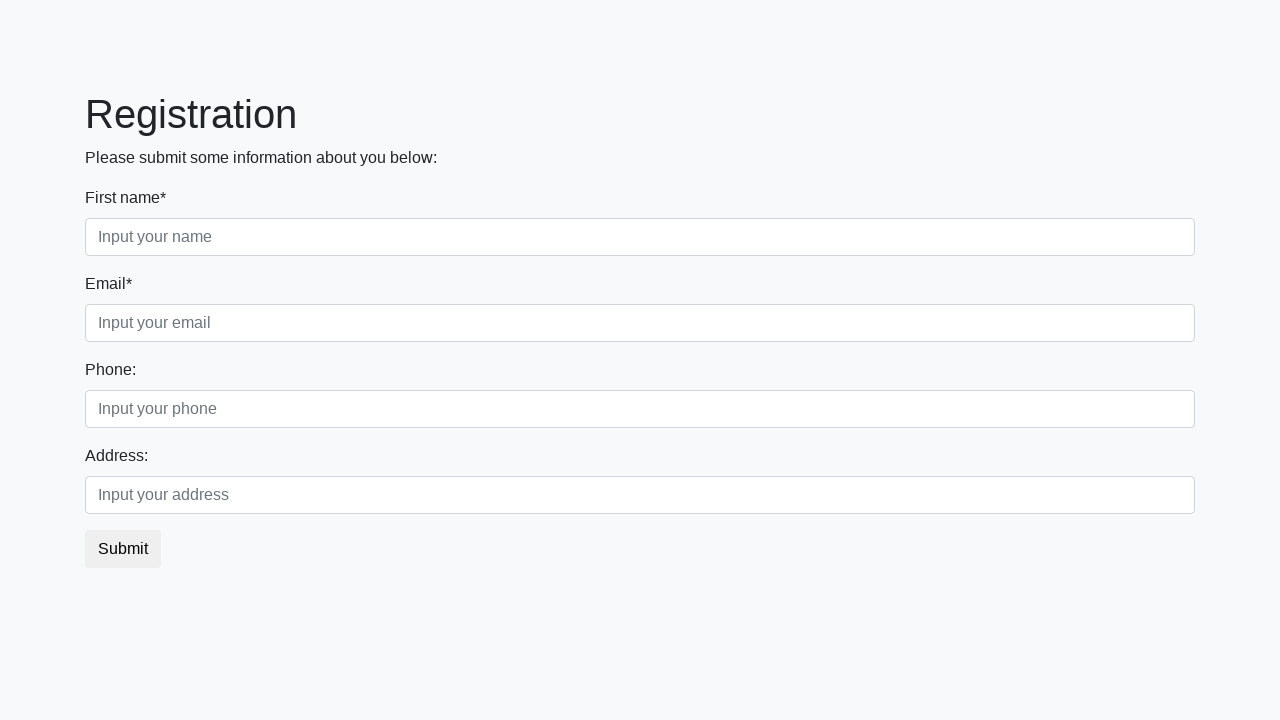

Filled first block first input field with 'MARINA' on body > div.container > form > div.first_block > div.form-group.first_class > inp
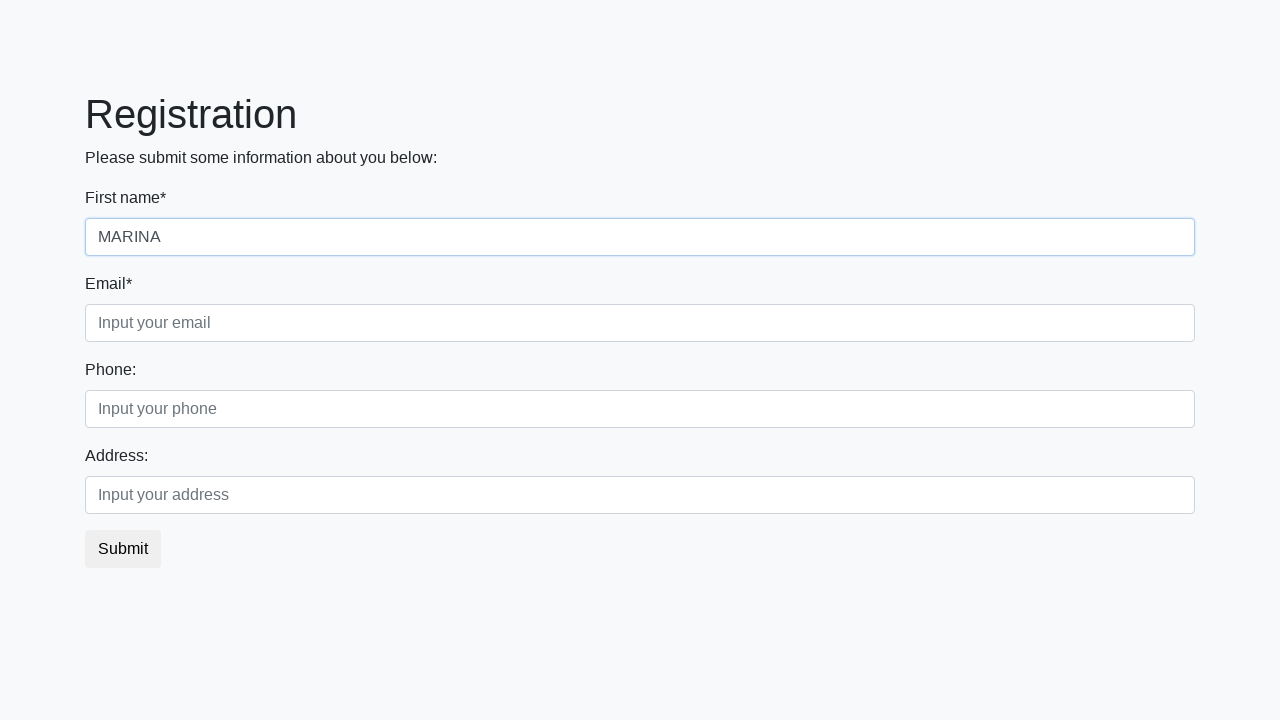

Filled first block third input field with 'MARINA' on body > div.container > form > div.first_block > div.form-group.third_class > inp
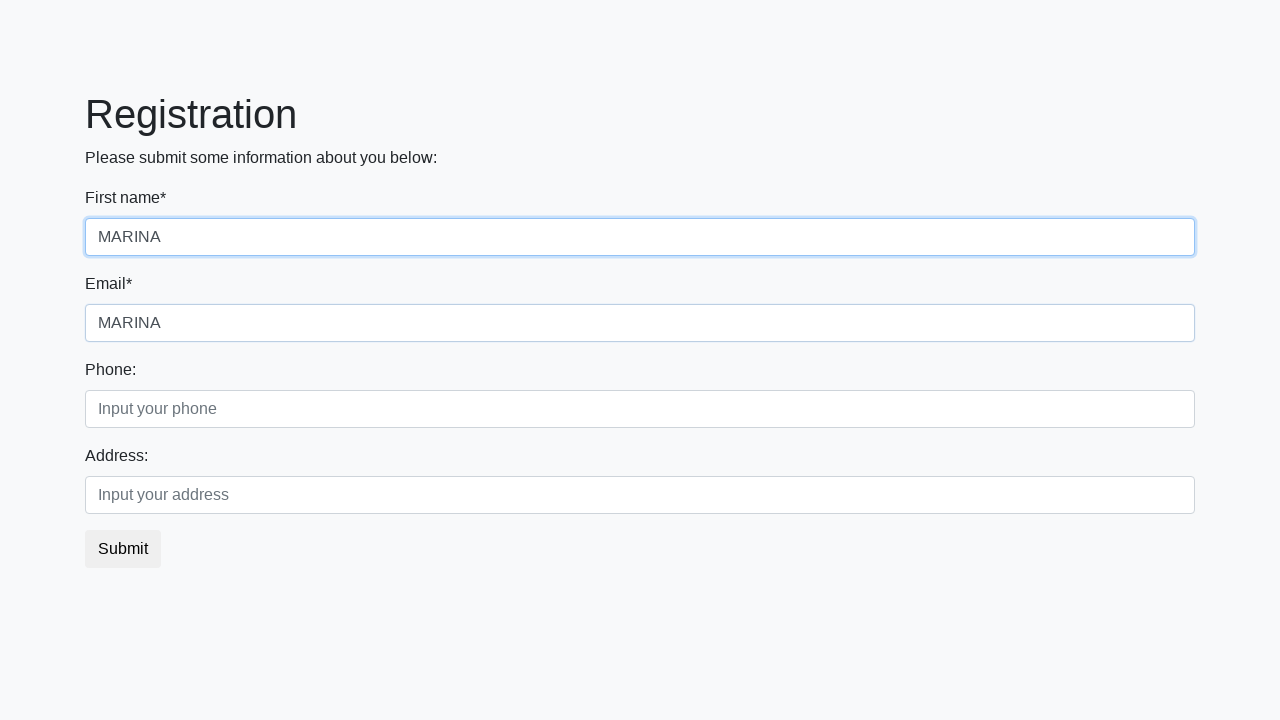

Filled second block first input field with 'MARINA' on body > div.container > form > div.second_block > div.form-group.first_class > in
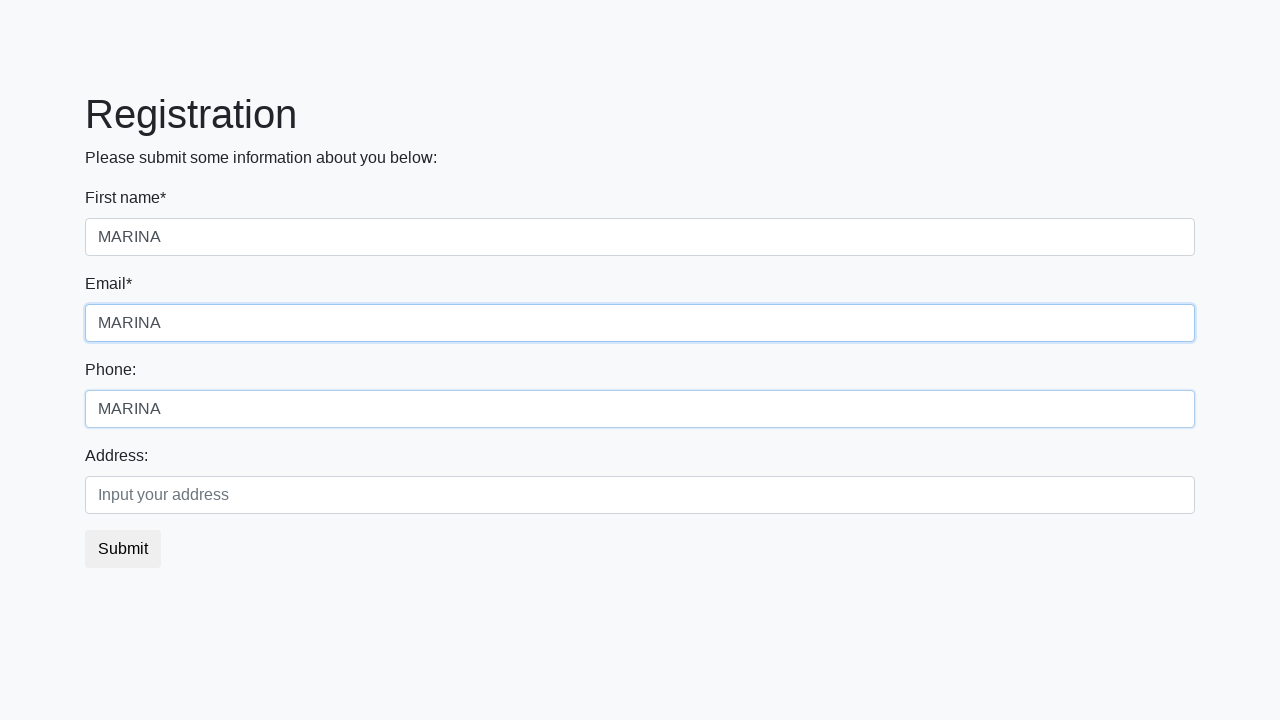

Filled second block second input field with 'MARINA' on body > div.container > form > div.second_block > div.form-group.second_class > i
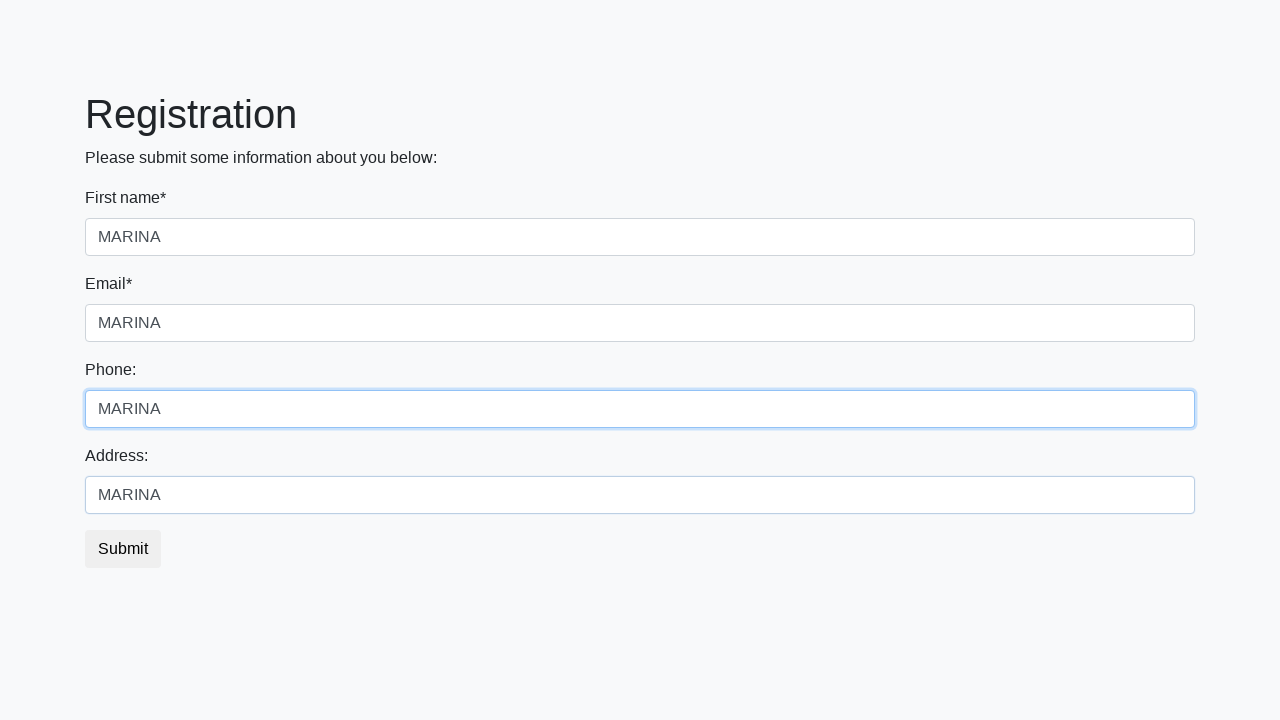

Clicked submit button to submit registration form at (123, 549) on body > div.container > form > button
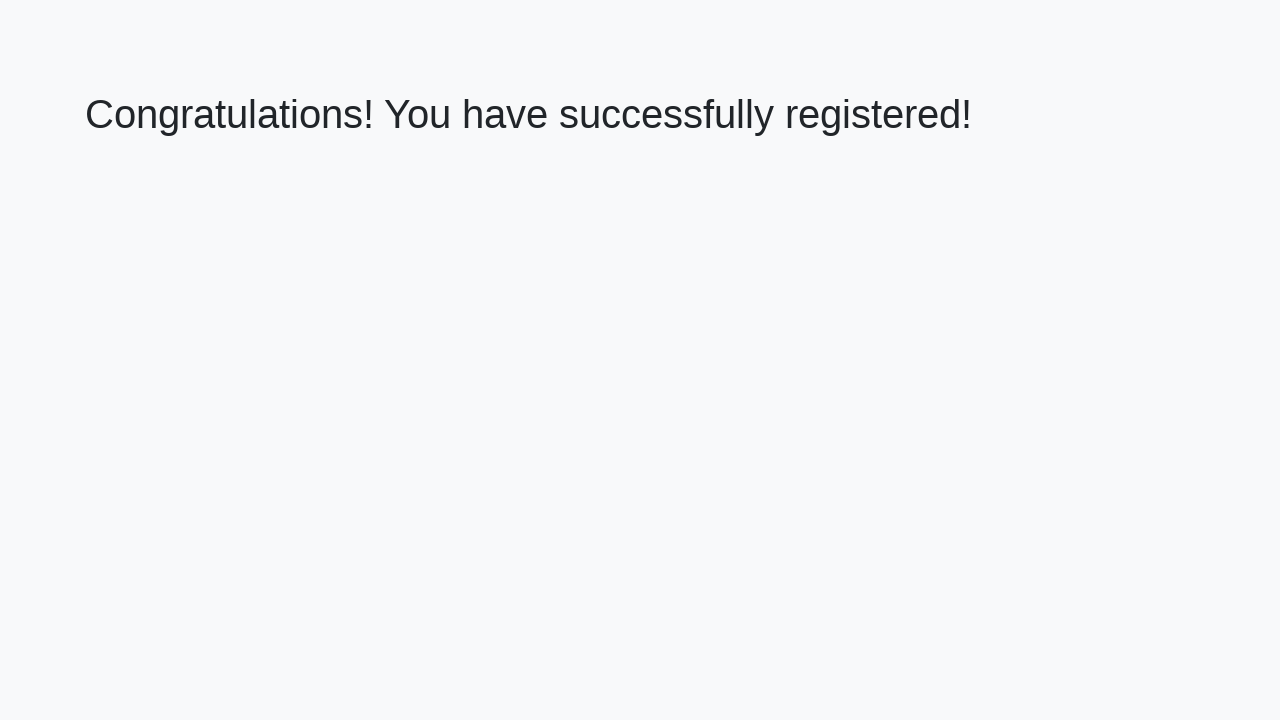

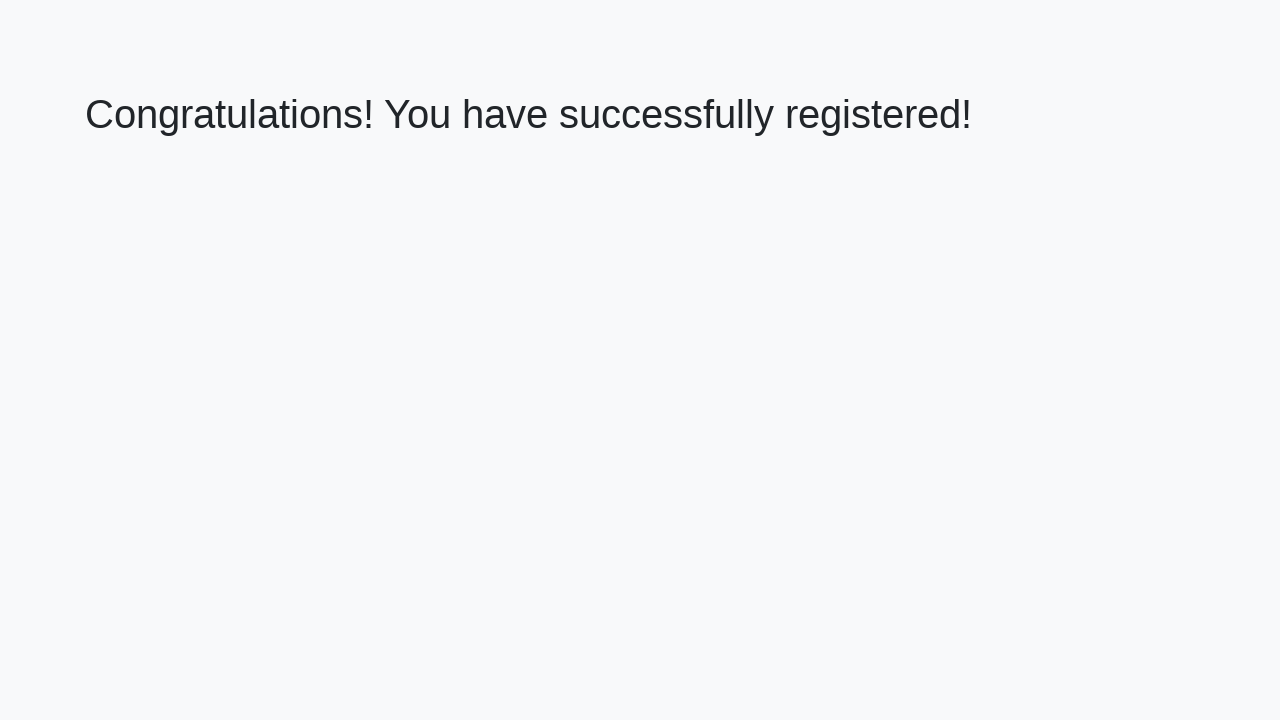